Tests displaying jQuery Growl notifications on a page by injecting jQuery, jQuery Growl library and styles, then triggering notification messages

Starting URL: http://the-internet.herokuapp.com

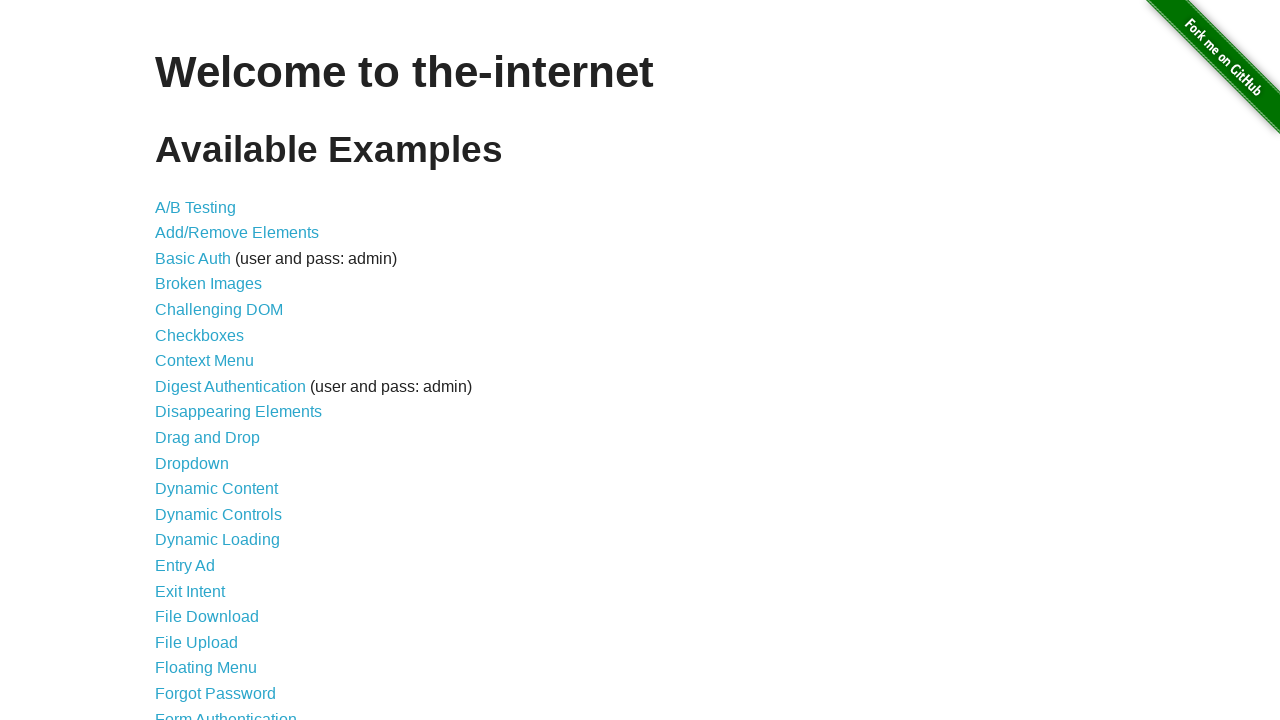

Navigated to the-internet.herokuapp.com
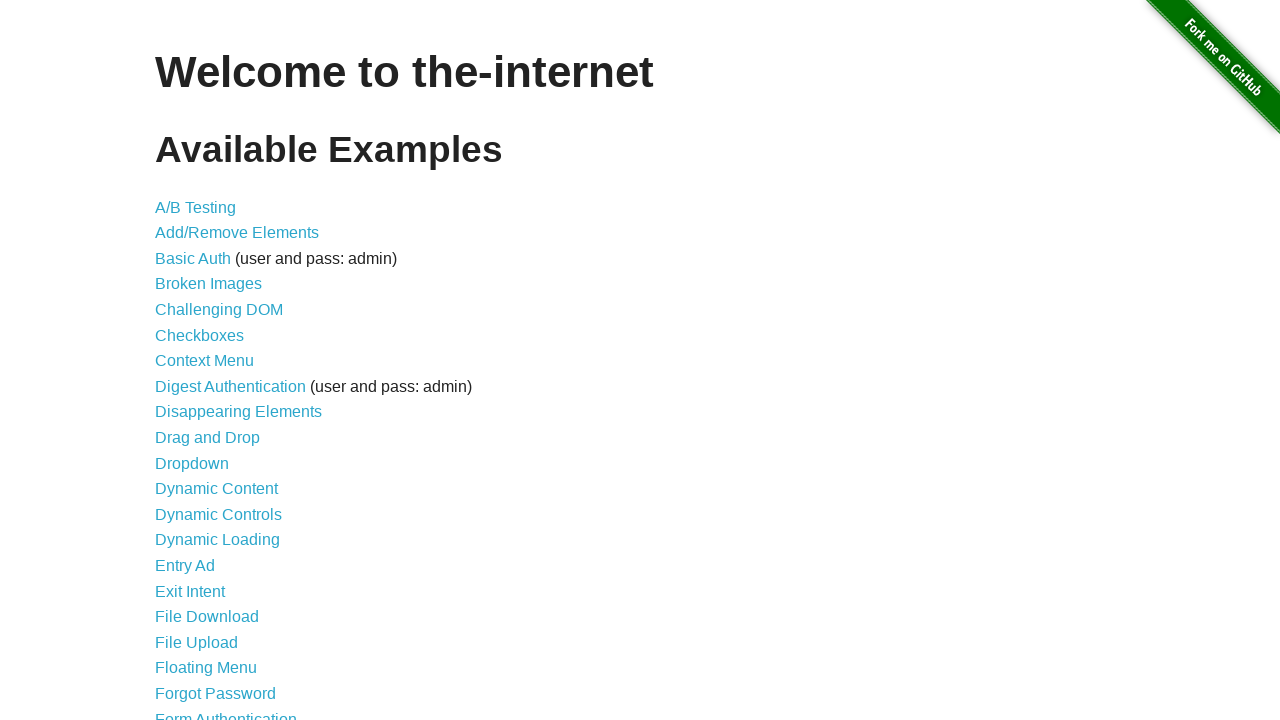

Injected jQuery library into the page
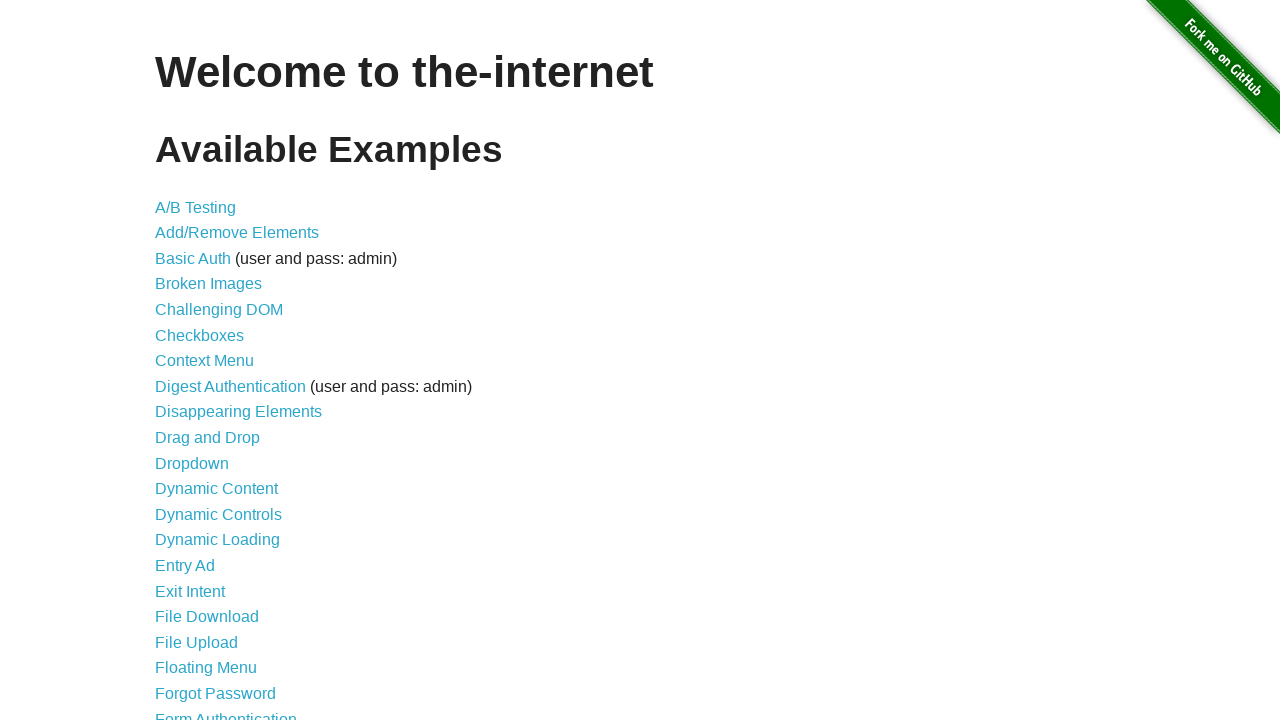

jQuery library loaded successfully
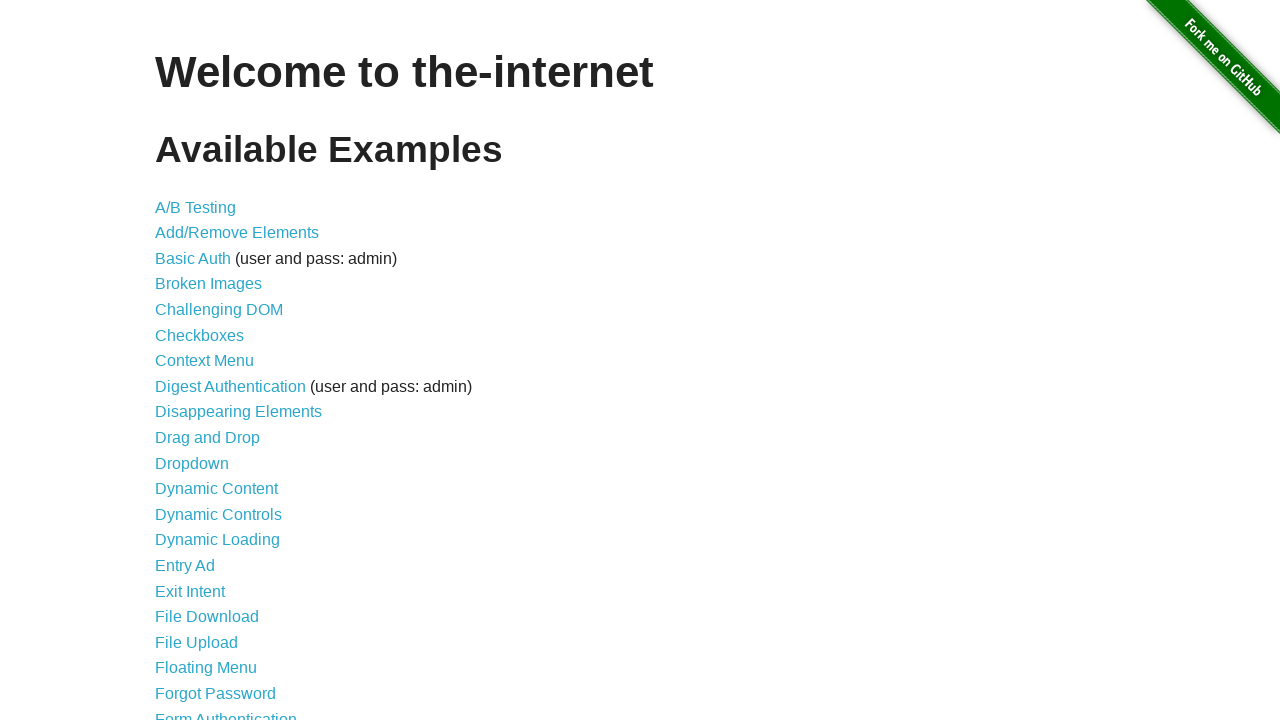

Injected jQuery Growl library into the page
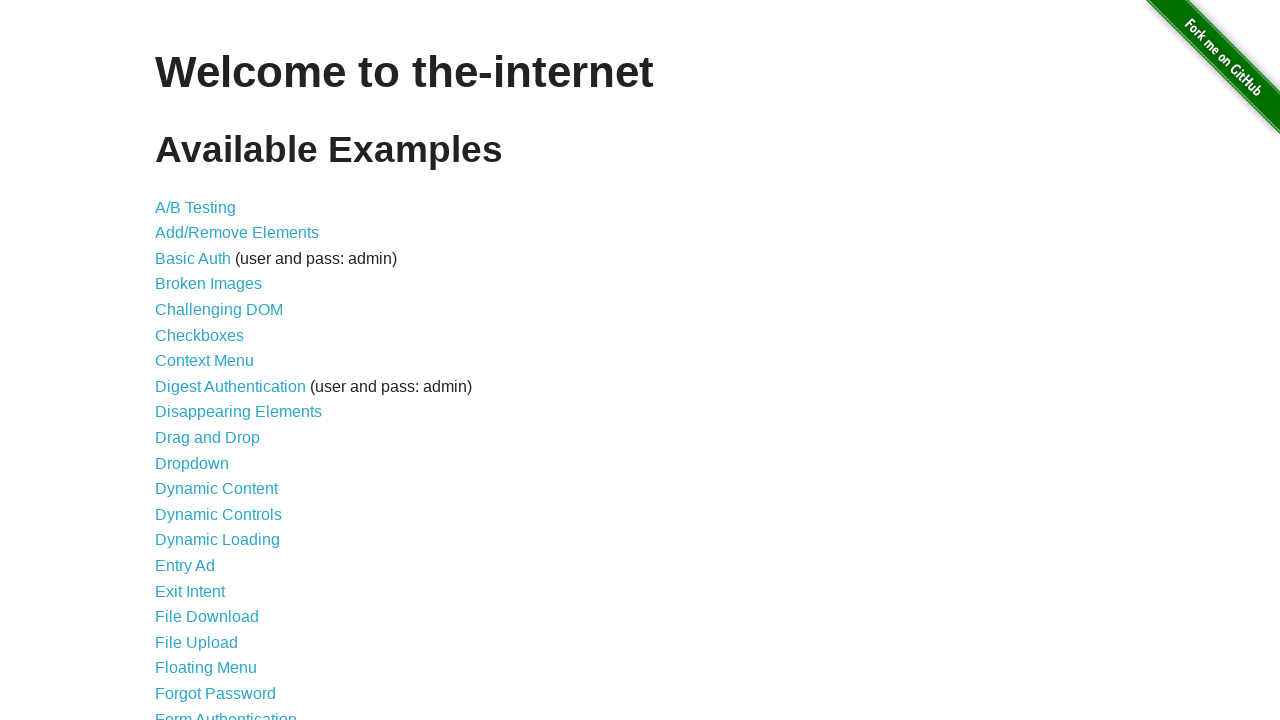

Added jQuery Growl CSS styles to the page
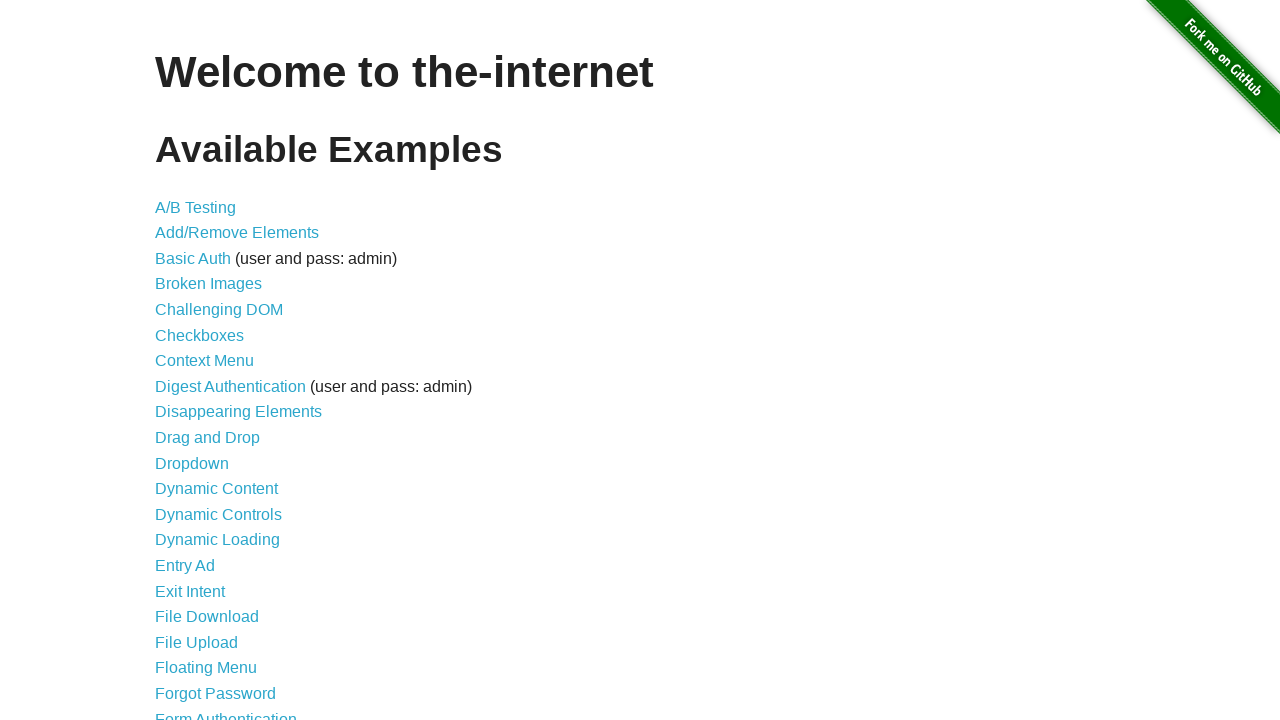

jQuery Growl library loaded and ready to use
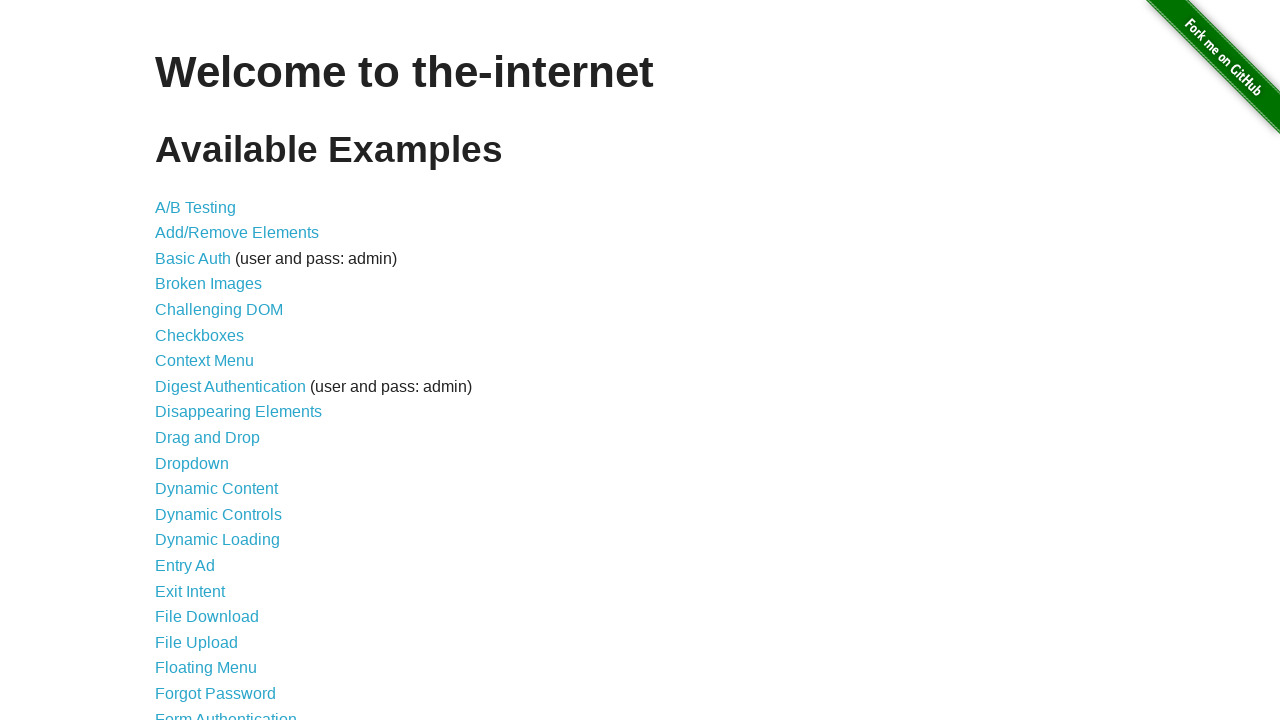

Displayed GET notification with jQuery Growl
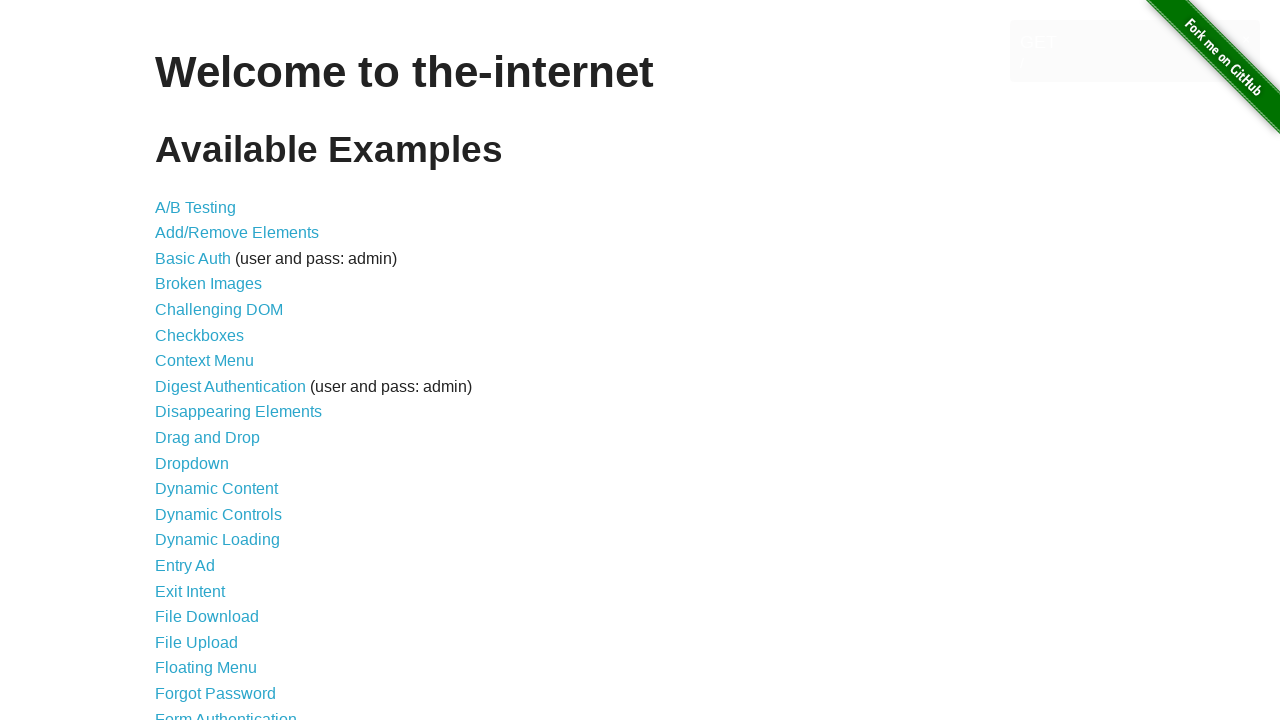

Displayed ERROR notification with jQuery Growl
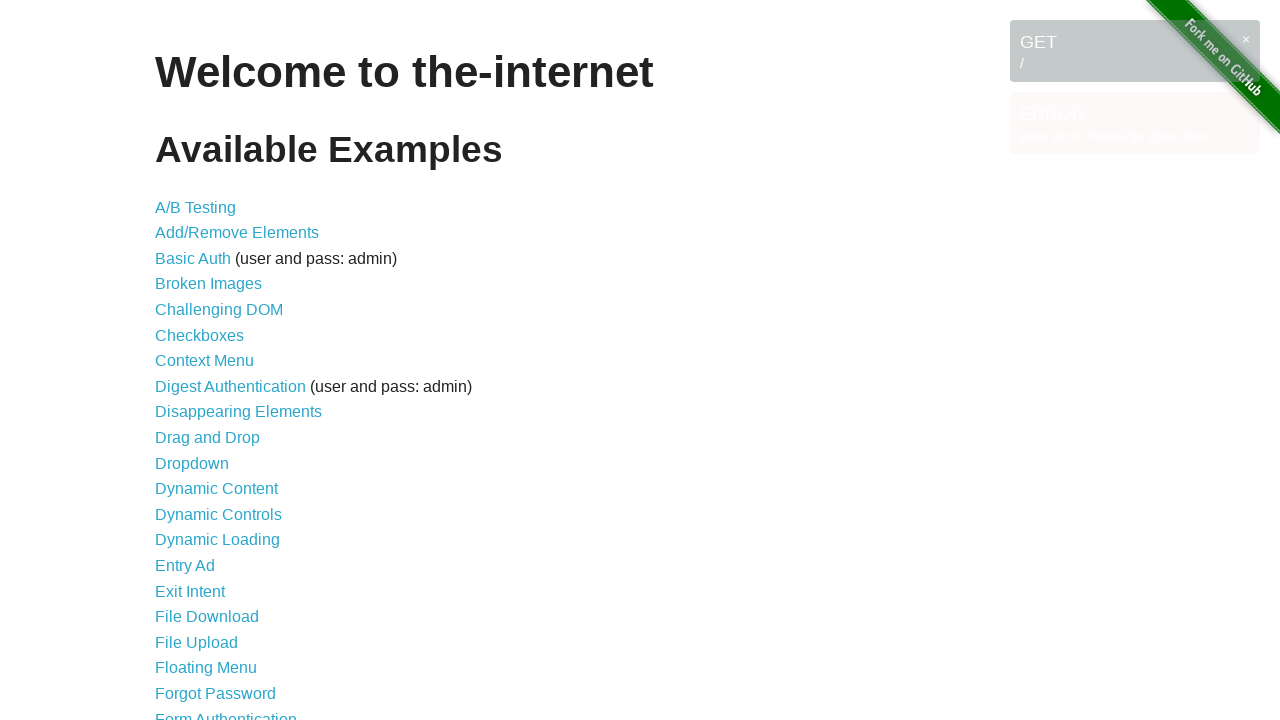

Displayed NOTICE notification with jQuery Growl
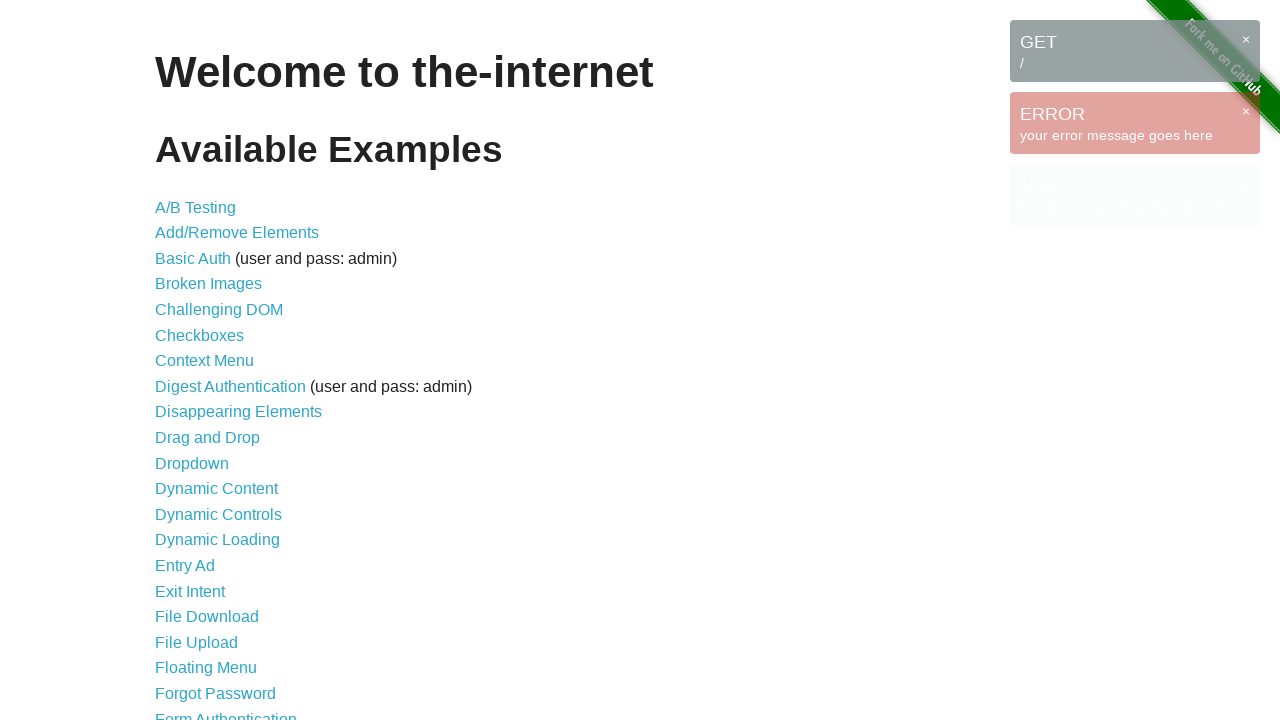

Displayed WARNING notification with jQuery Growl
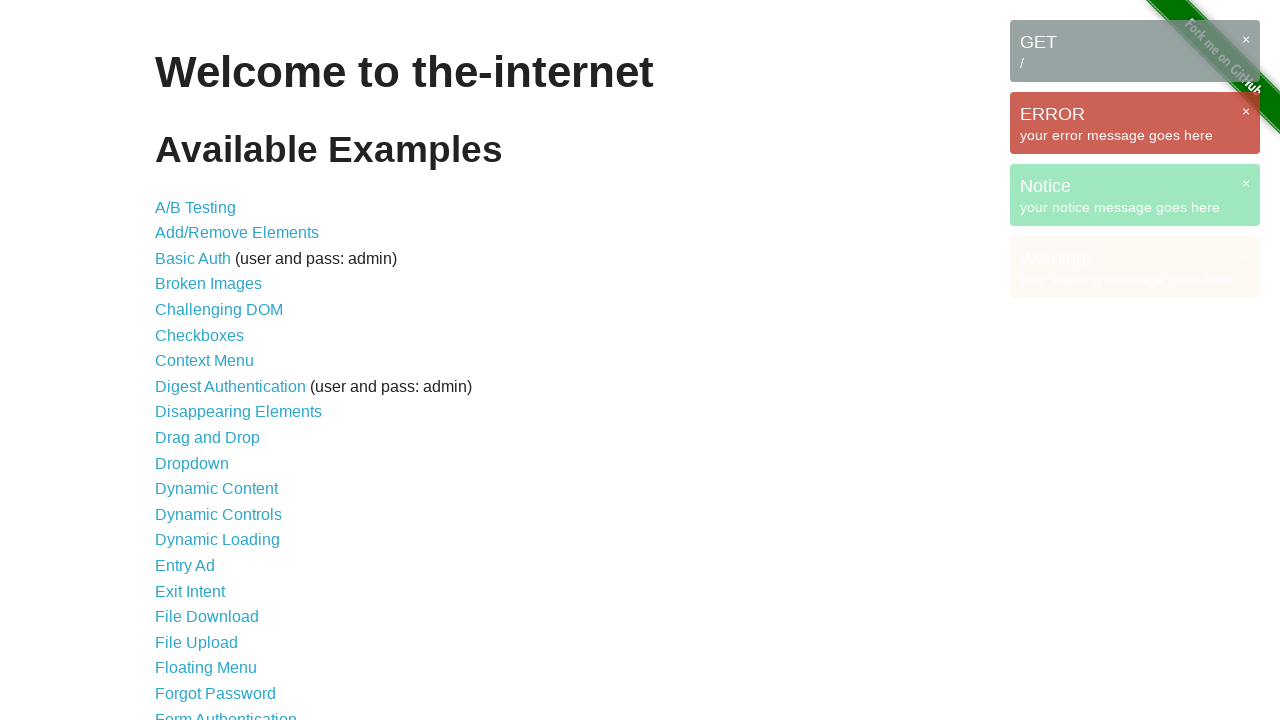

All jQuery Growl notifications are now visible on the page
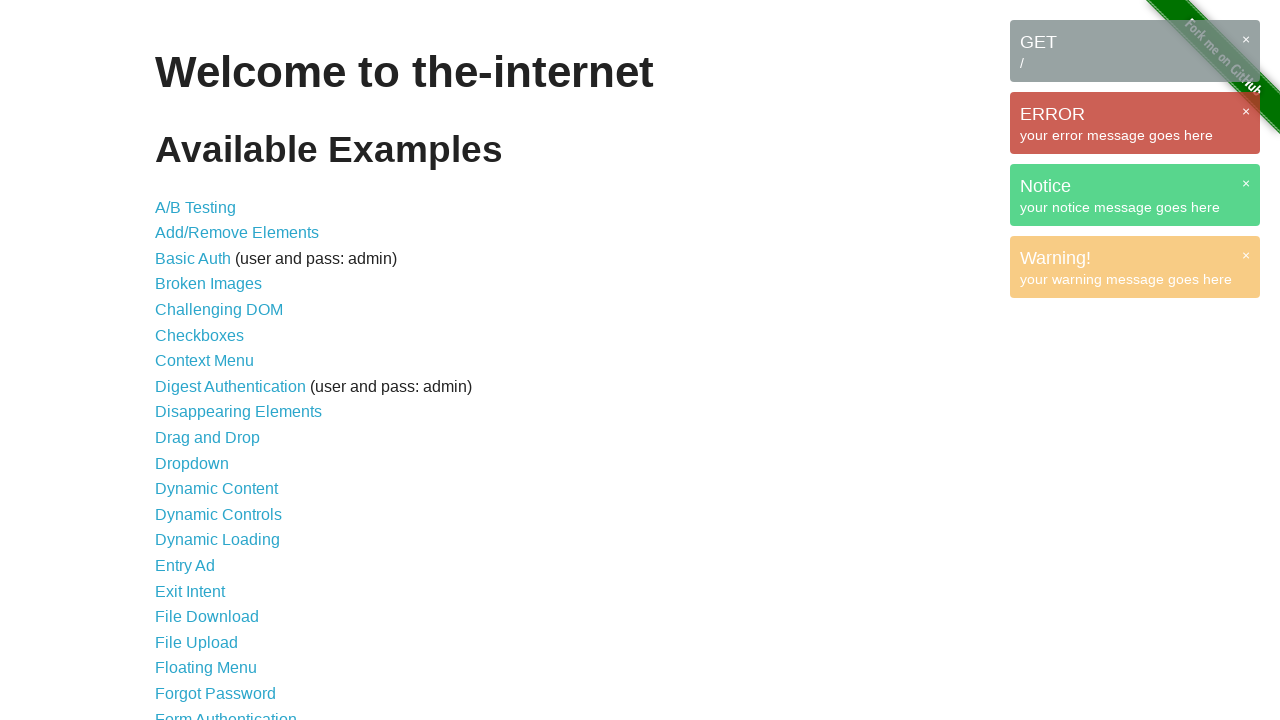

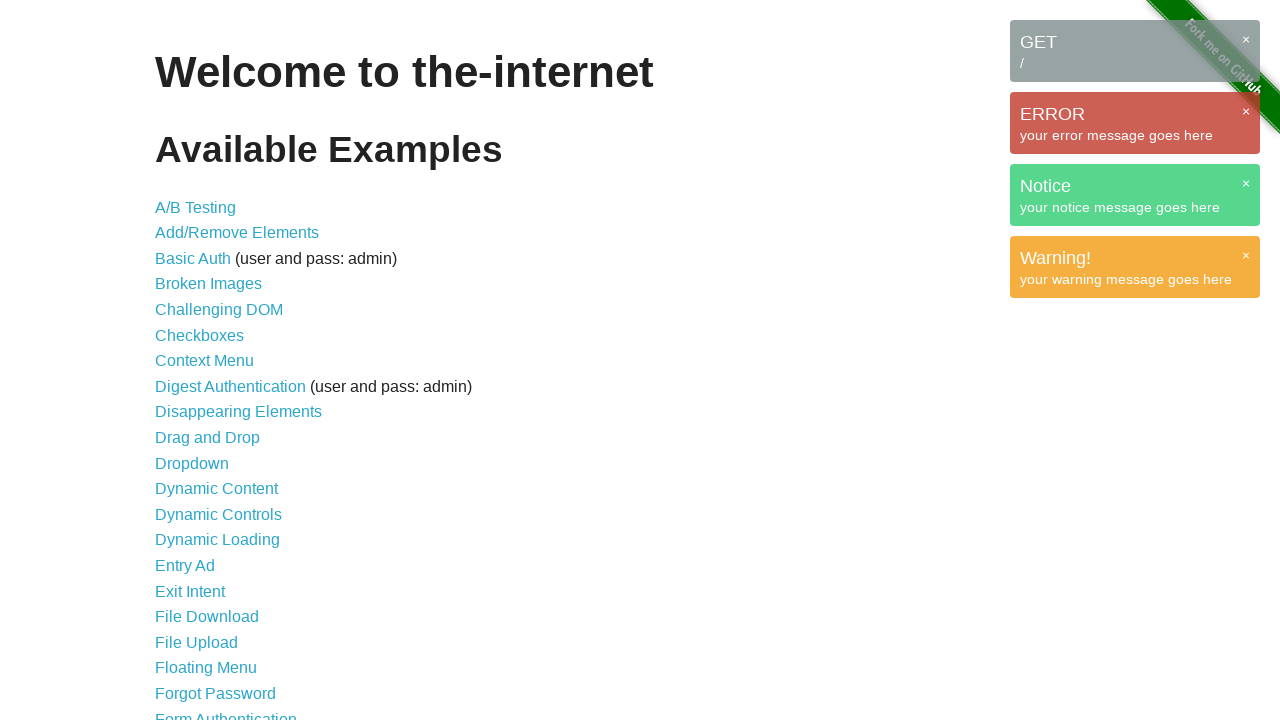